Tests handling multiple browser windows by clicking a link that opens a new window, switching to it, and verifying content

Starting URL: https://the-internet.herokuapp.com/windows

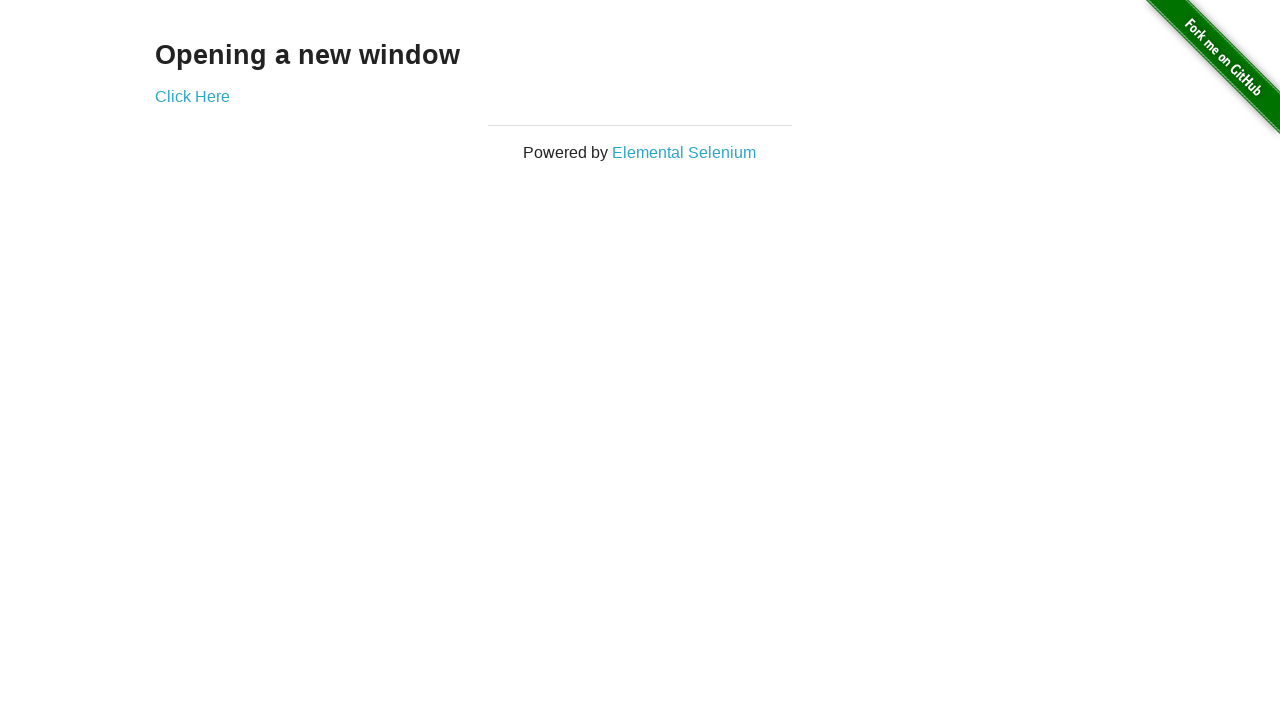

Clicked 'Click Here' link to open new window at (192, 96) on text=Click Here
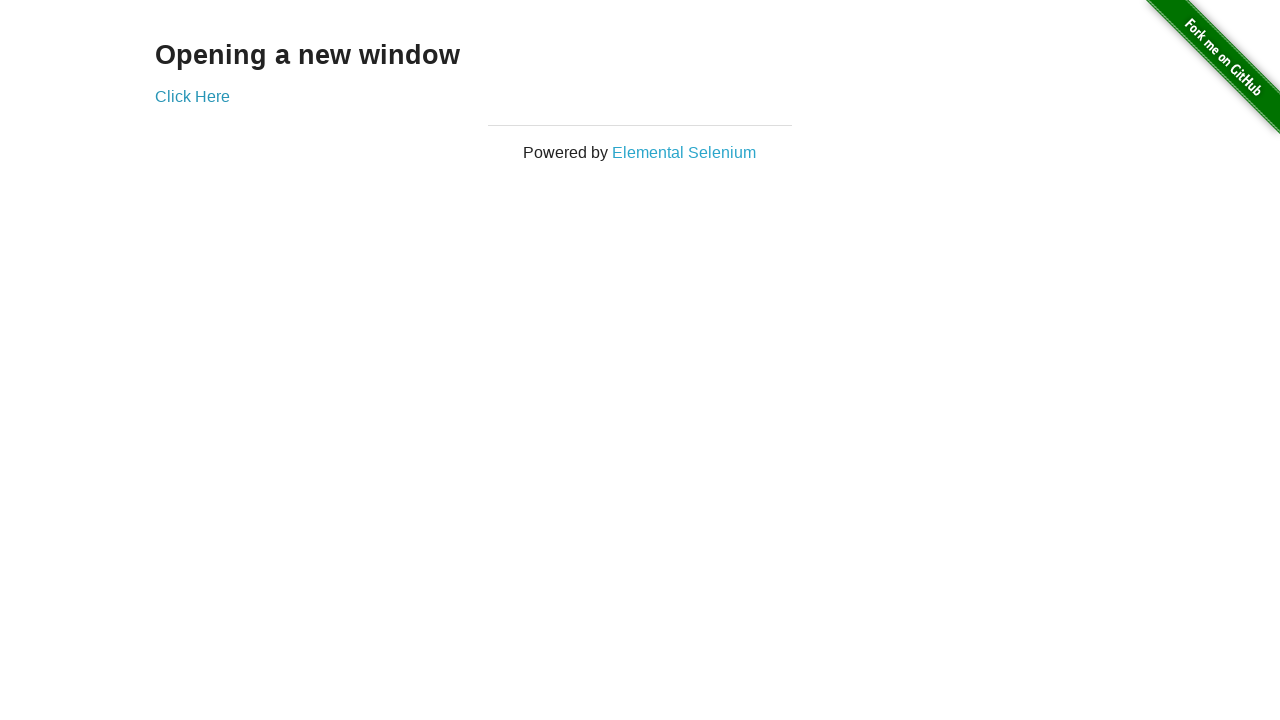

Captured new window/page object
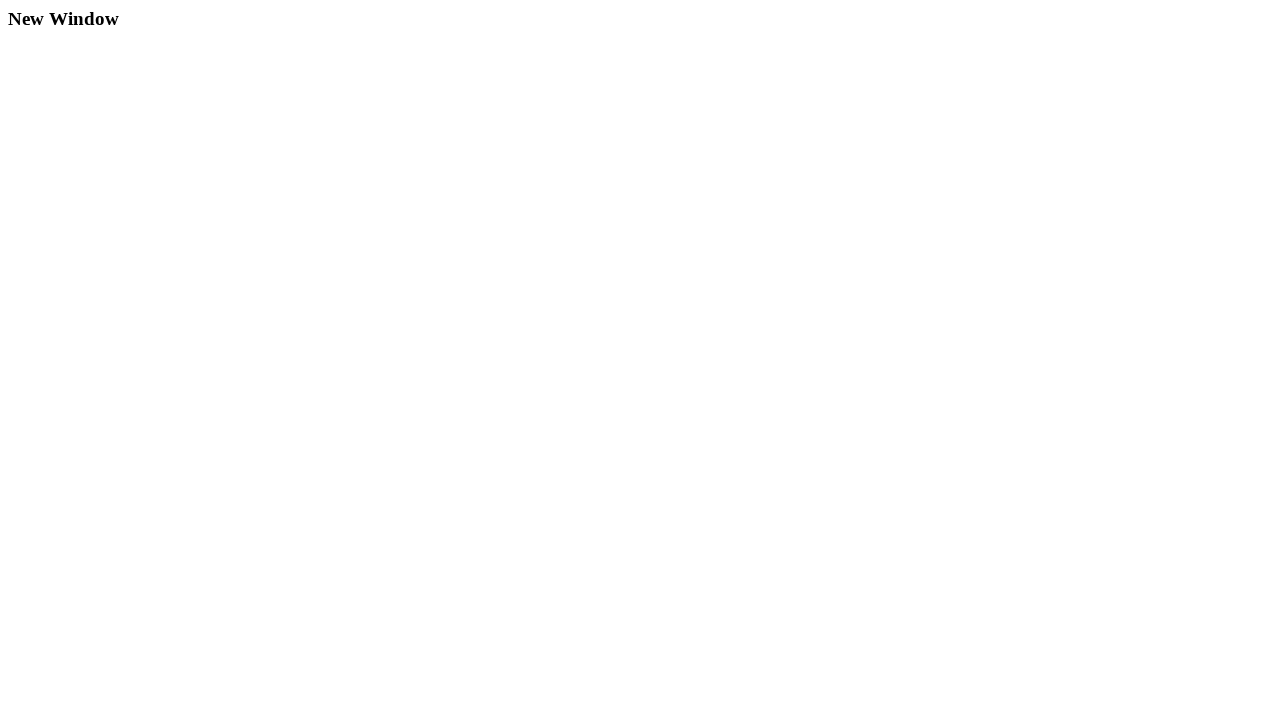

New page finished loading
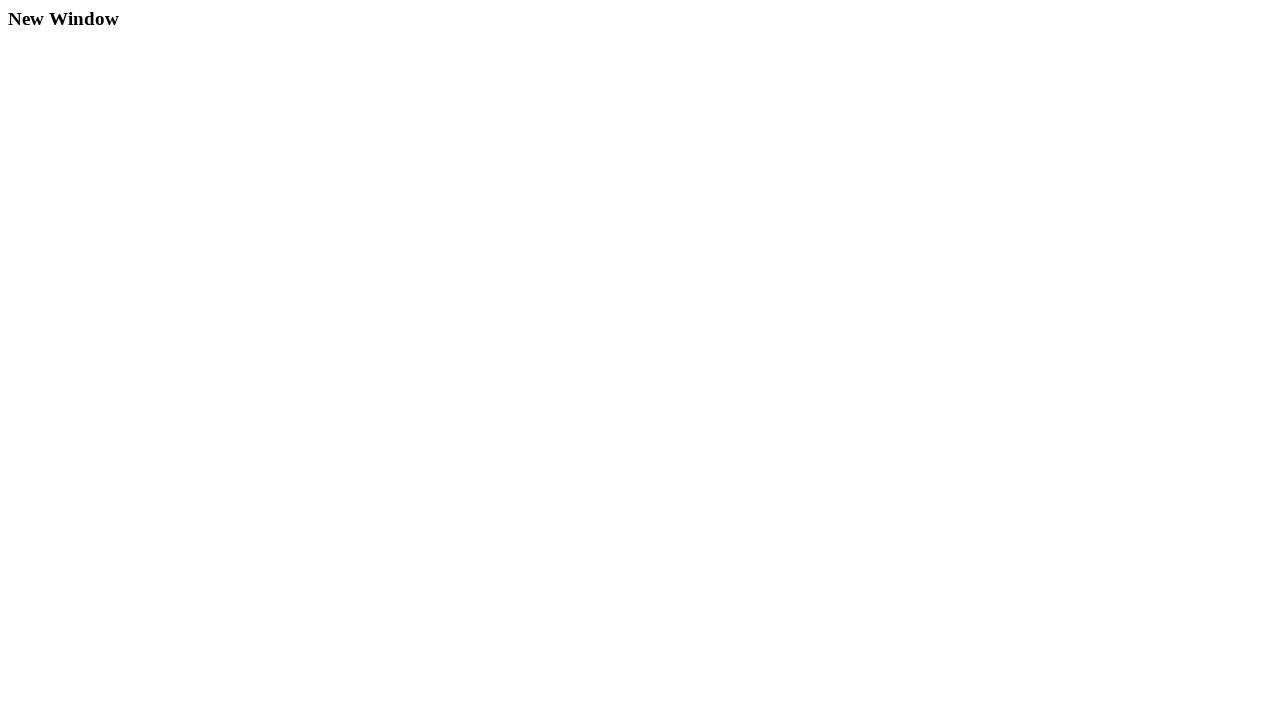

Verified 'New Window' text is visible on new page
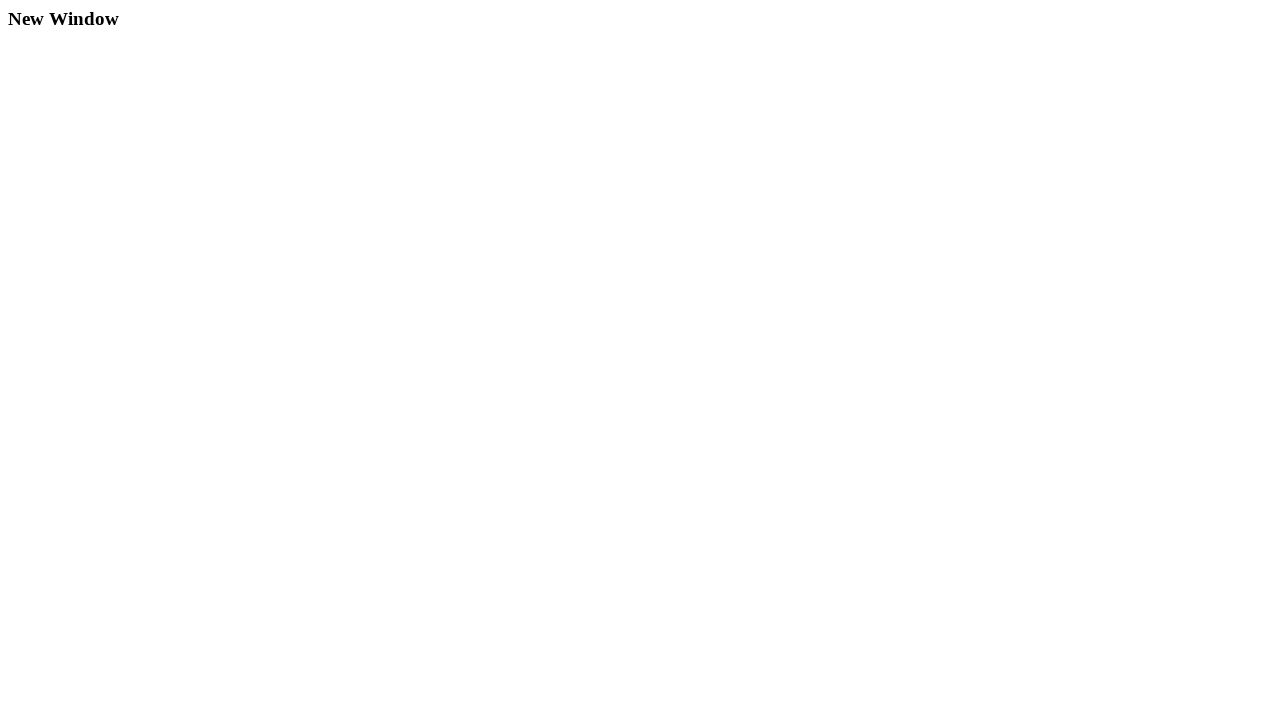

Closed the new window/tab
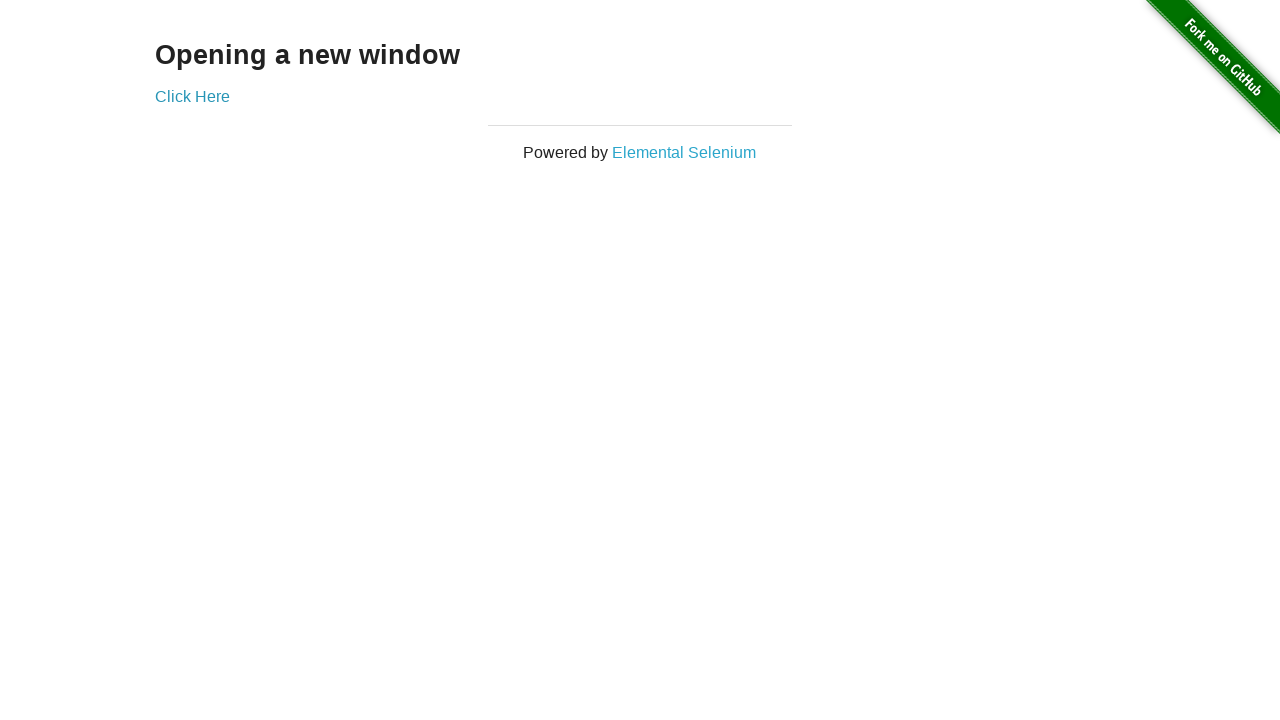

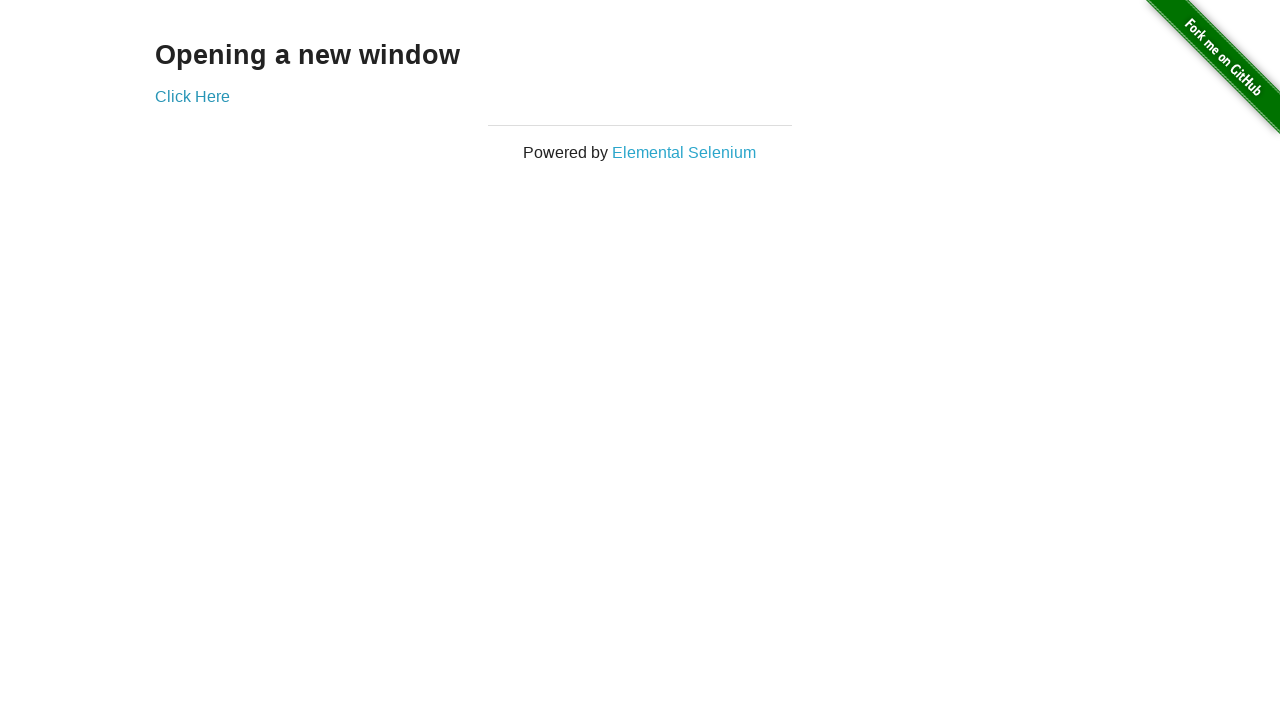